Navigates to the add patient page by clicking "Adicionar Paciente" link and verifies the form inputs are empty

Starting URL: https://odontologic-system.vercel.app/

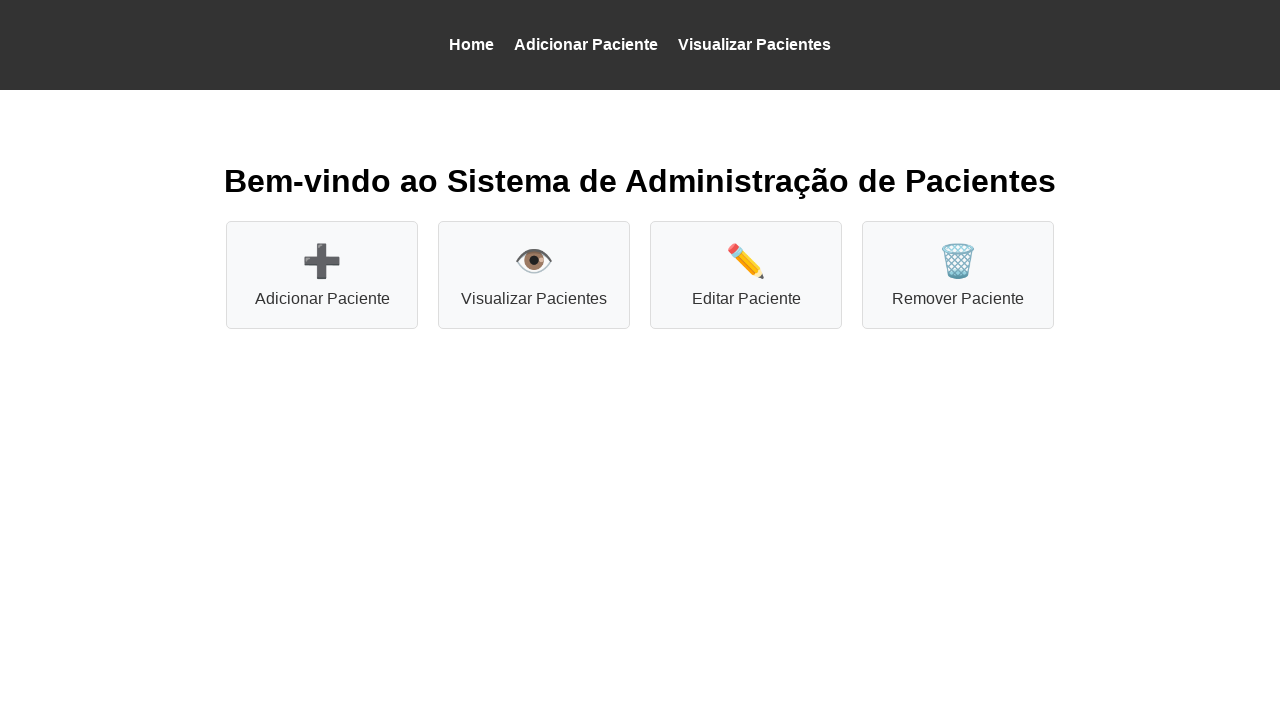

Clicked 'Adicionar Paciente' link to navigate to add patient page at (586, 44) on xpath=//a[contains(text(),'Adicionar Paciente')]
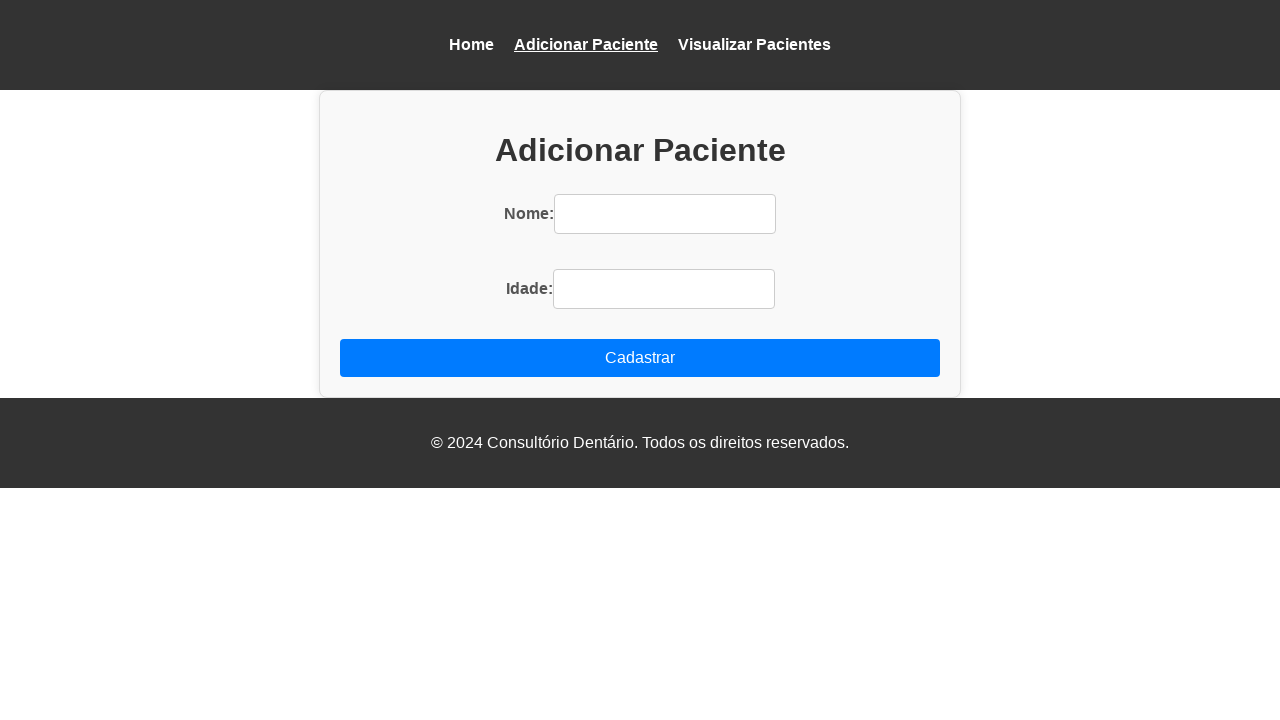

Successfully navigated to add patient page
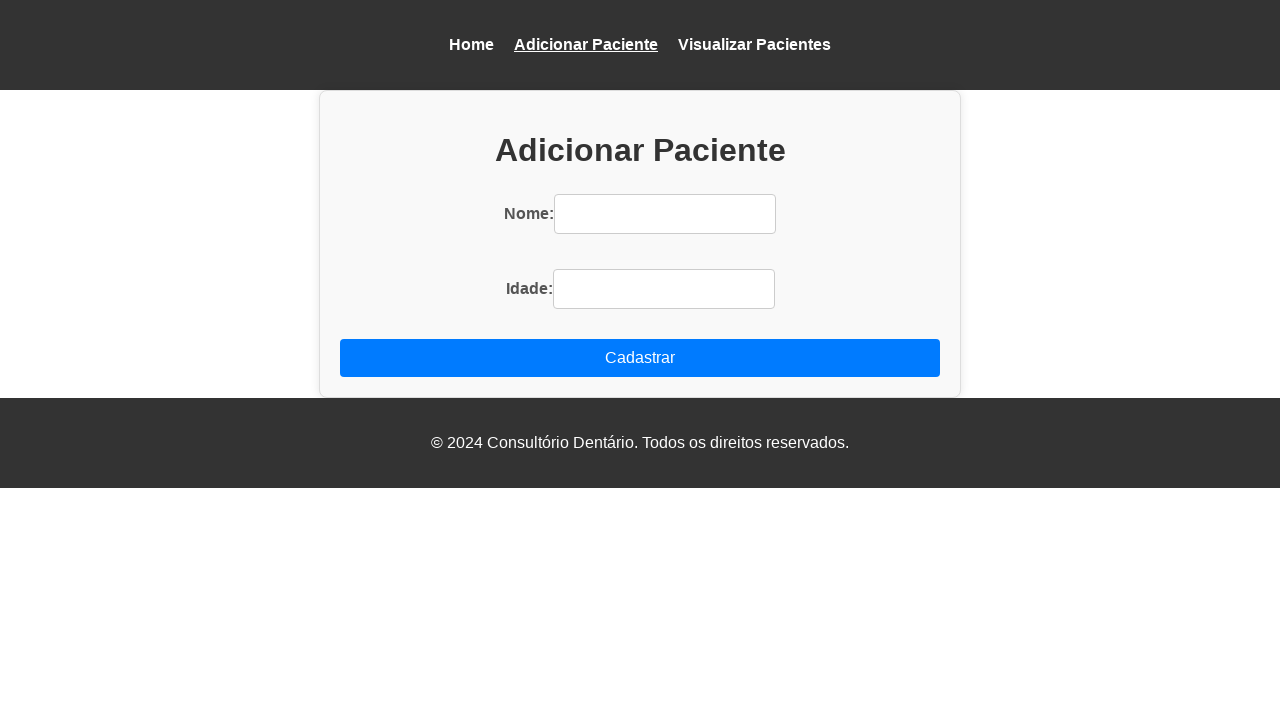

First input field is visible and loaded
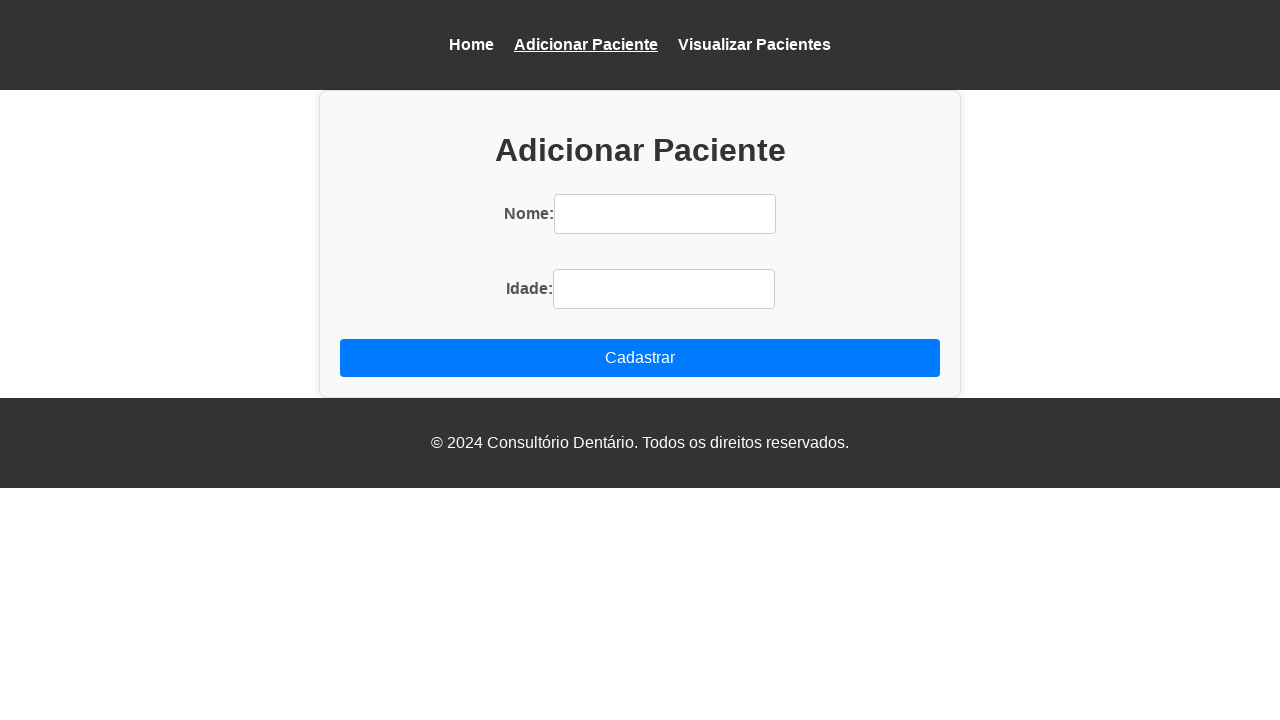

Second input field is visible and loaded
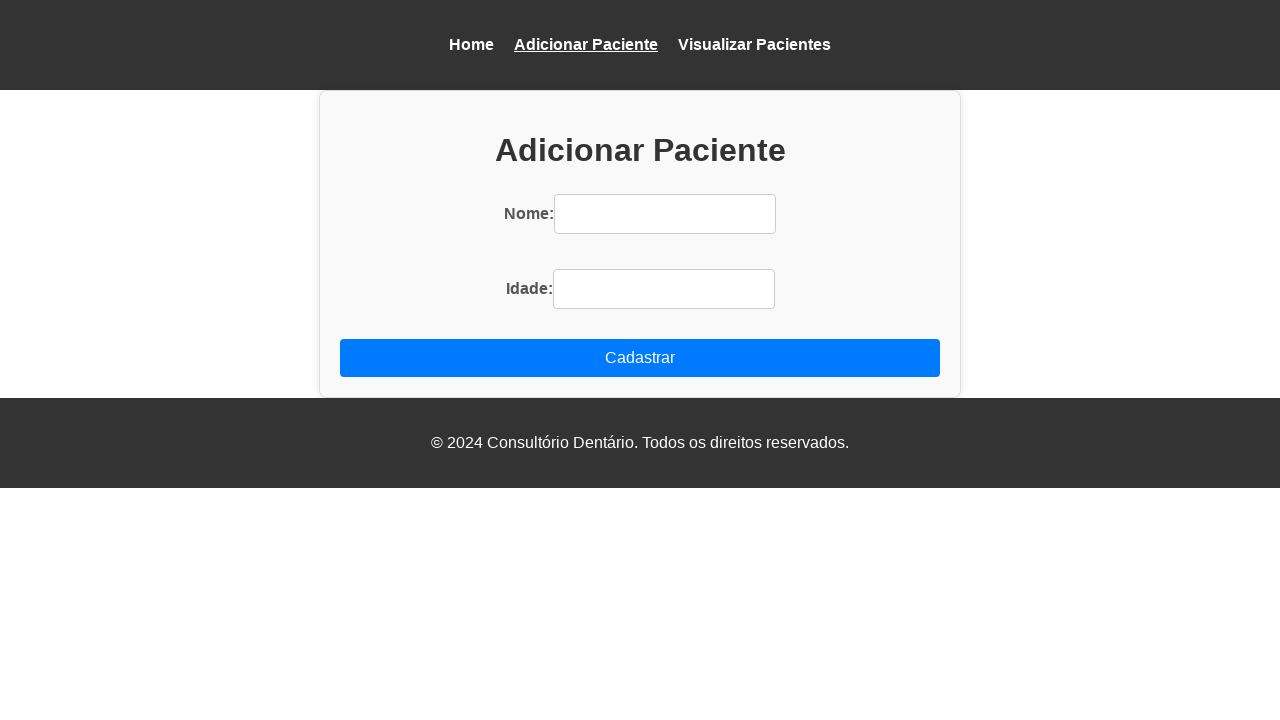

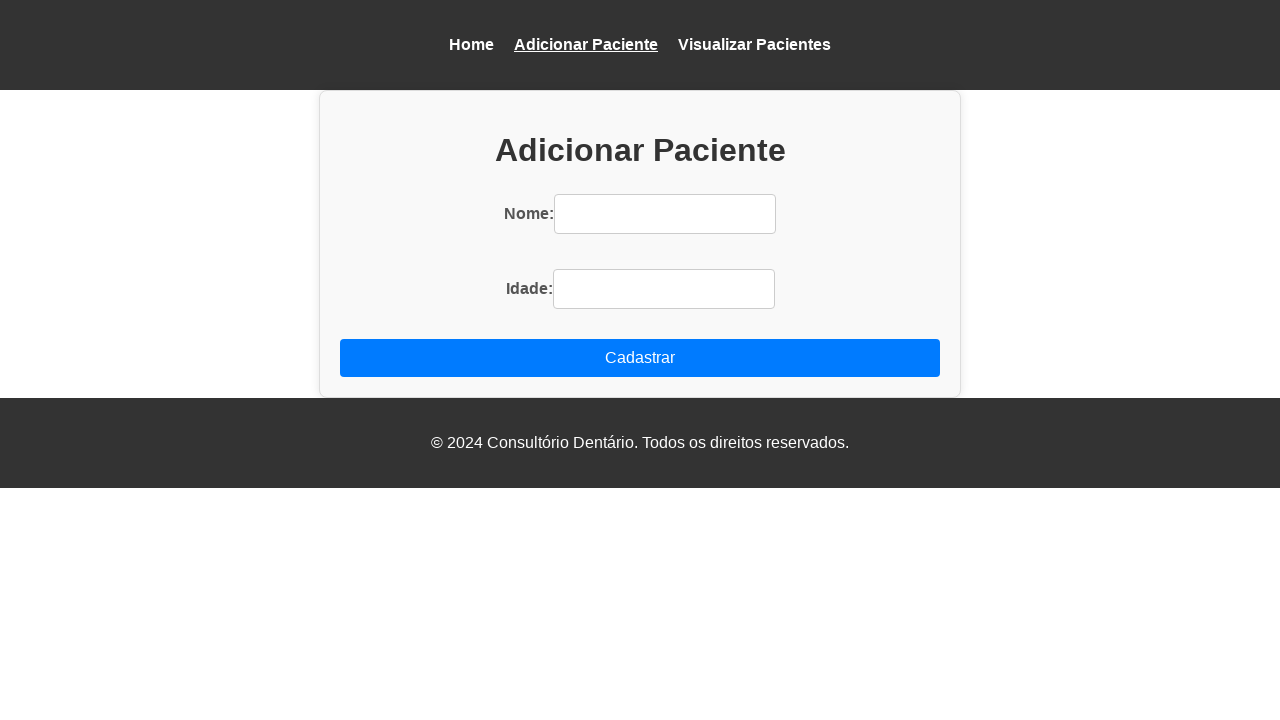